Submits an empty form, clicks Yes to confirm, and verifies the generic thank you message without name

Starting URL: https://uljanovs.github.io/site/tasks/provide_feedback

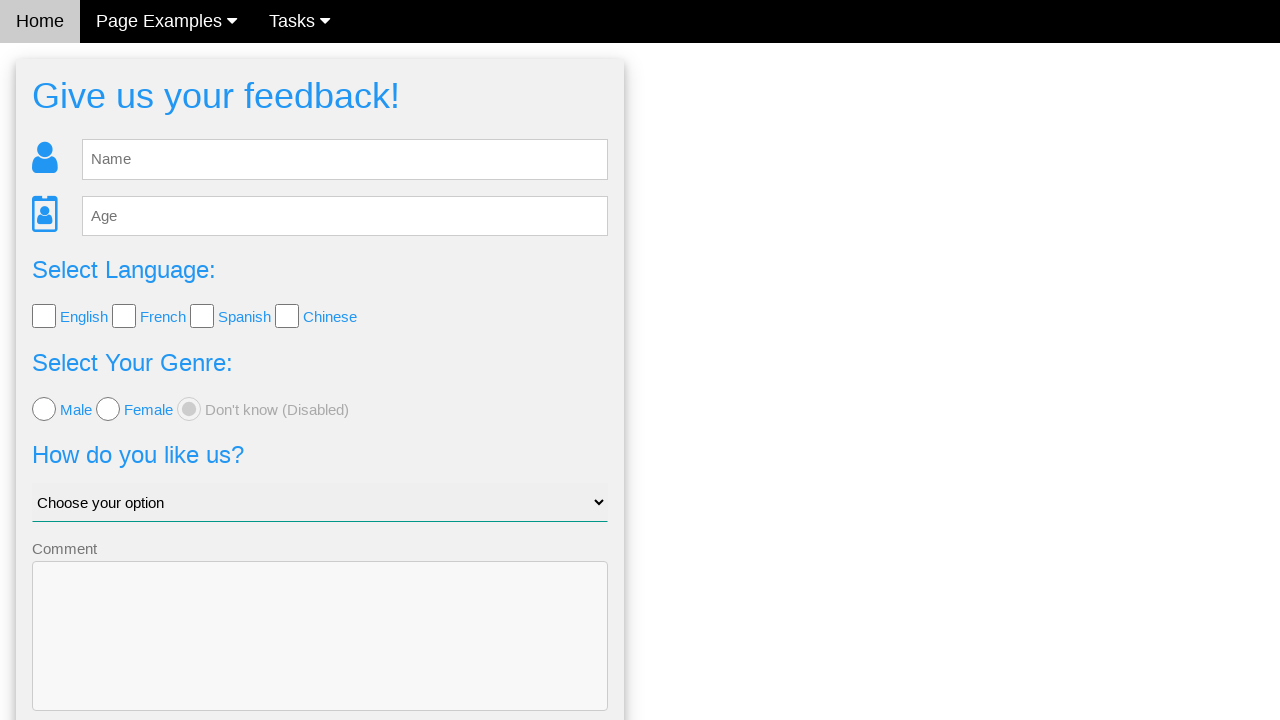

Clicked Send button without entering any form data at (320, 656) on .w3-btn-block
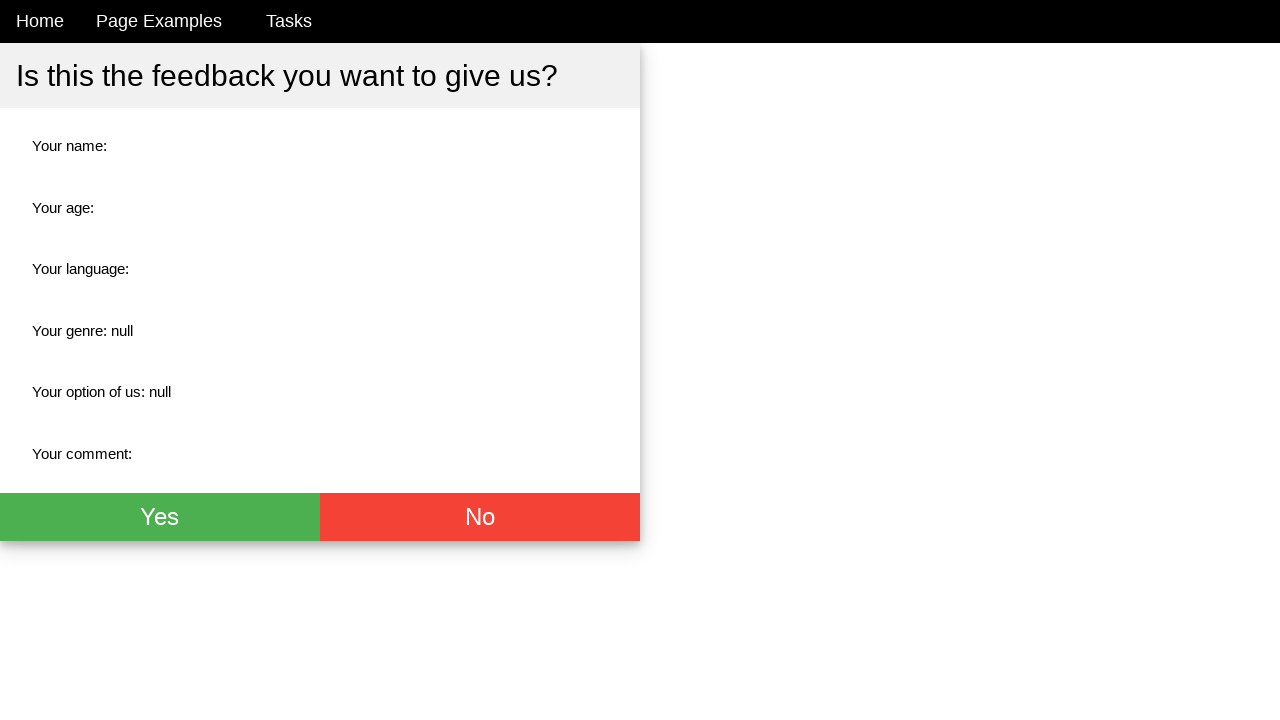

Clicked Yes button to confirm submission at (160, 517) on .w3-green
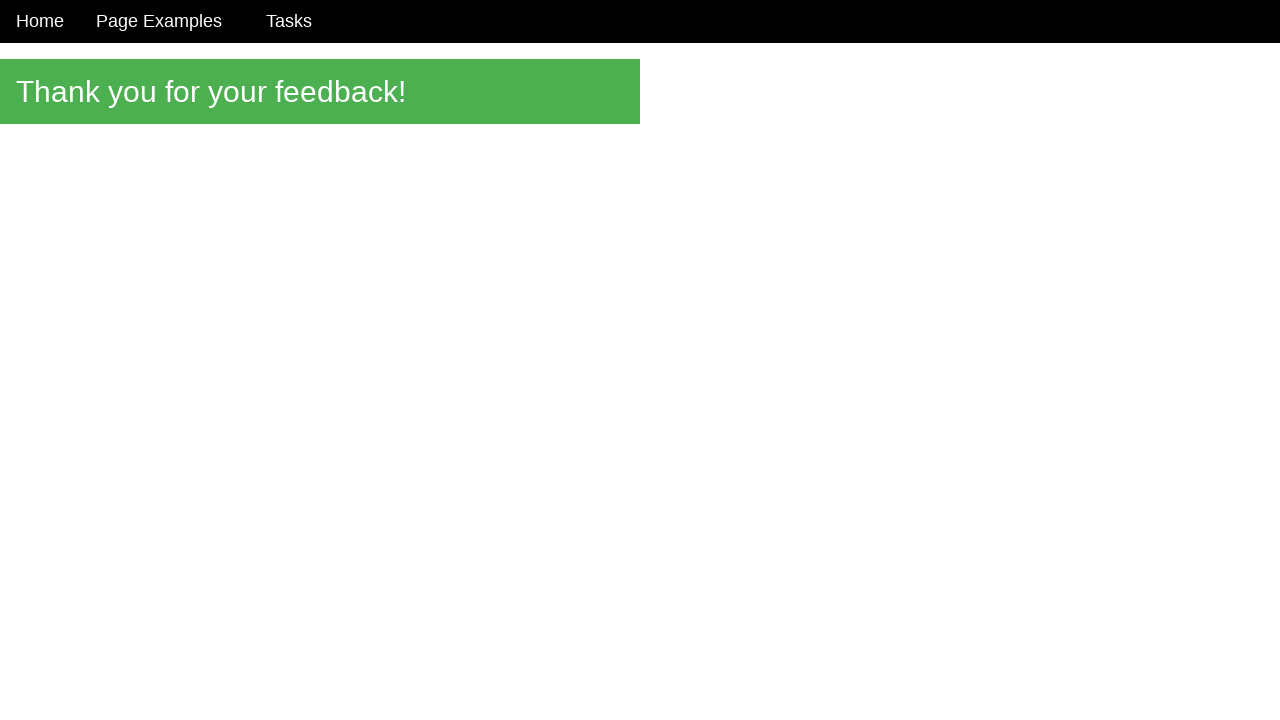

Thank you message element loaded
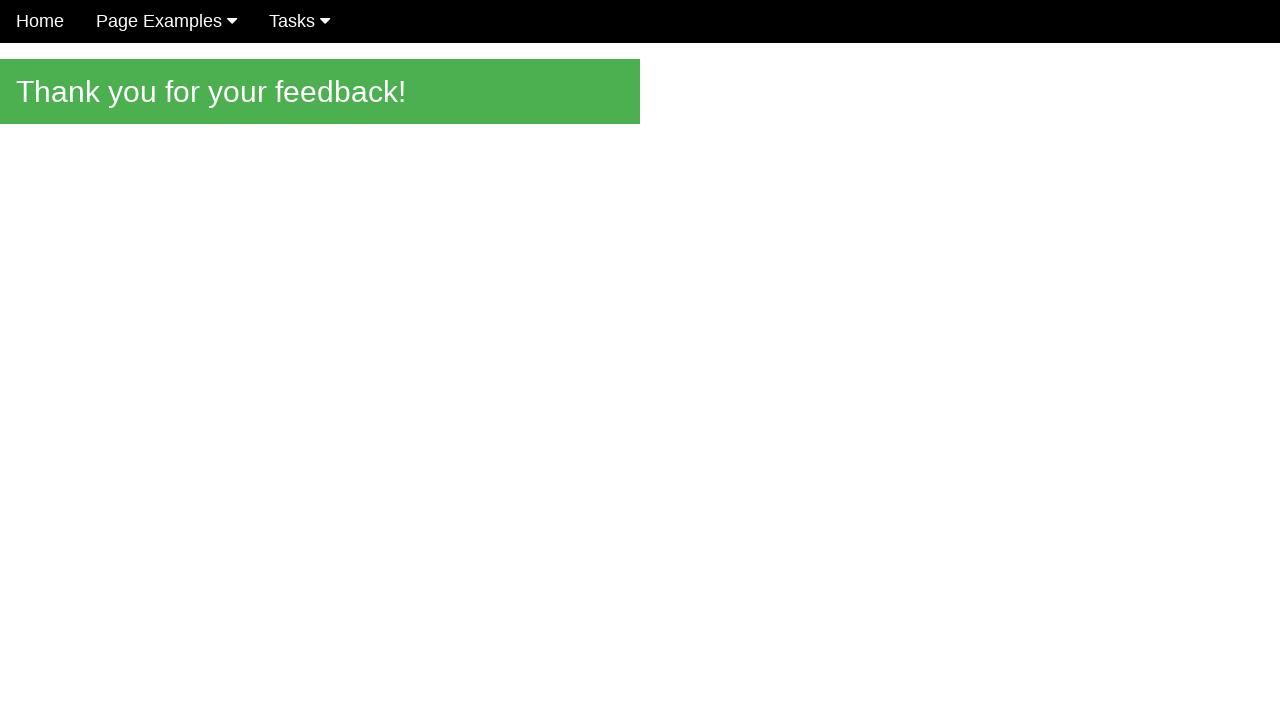

Verified generic thank you message without name is displayed
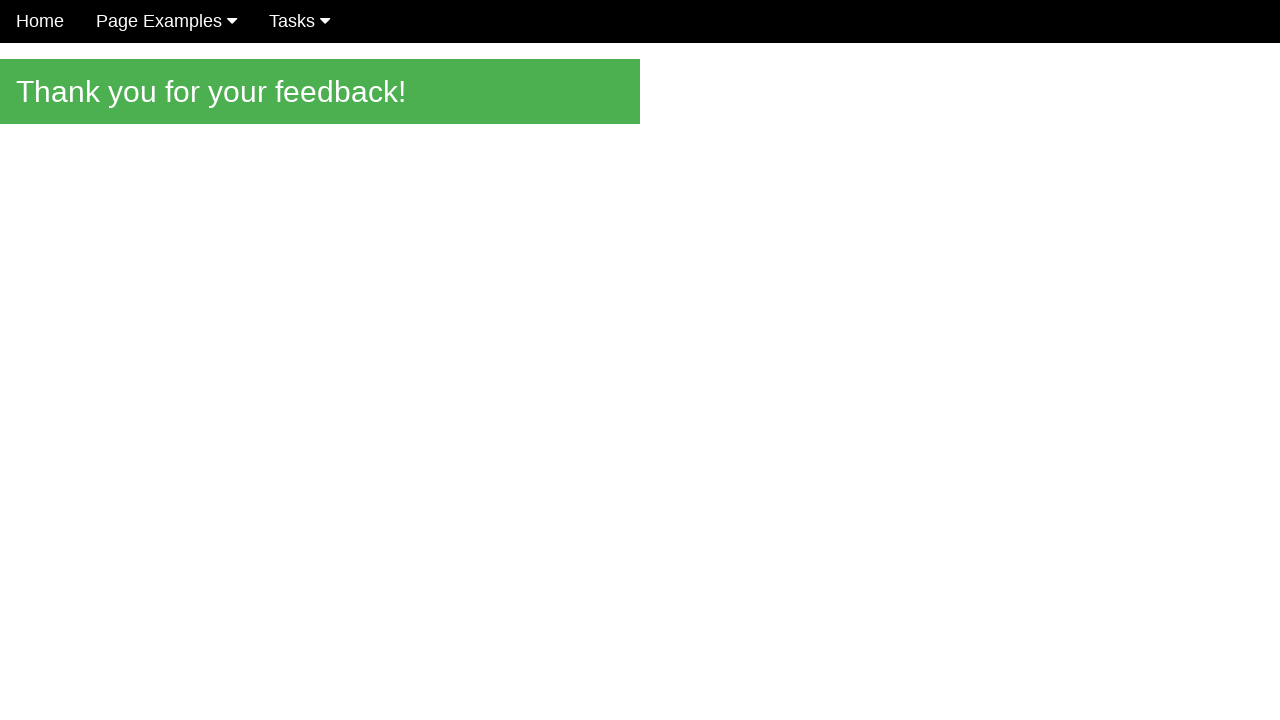

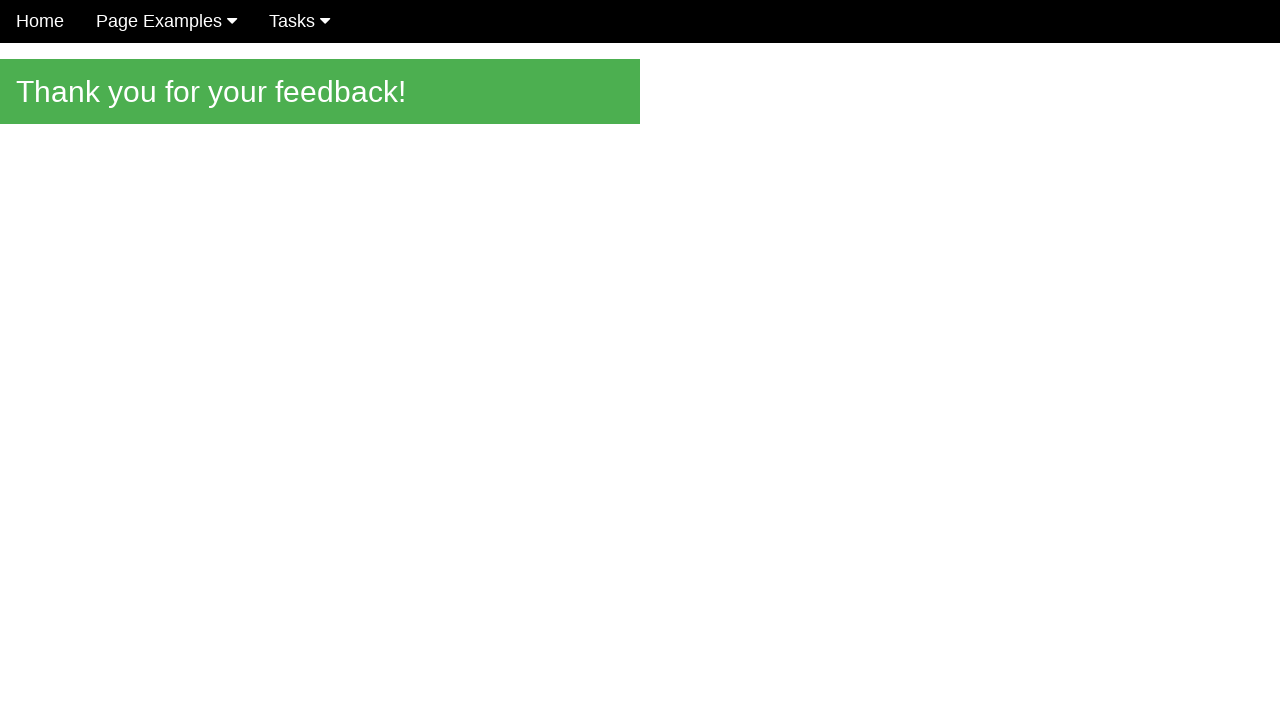